Tests selecting an option from a standard HTML select dropdown by text

Starting URL: https://demoqa.com/select-menu

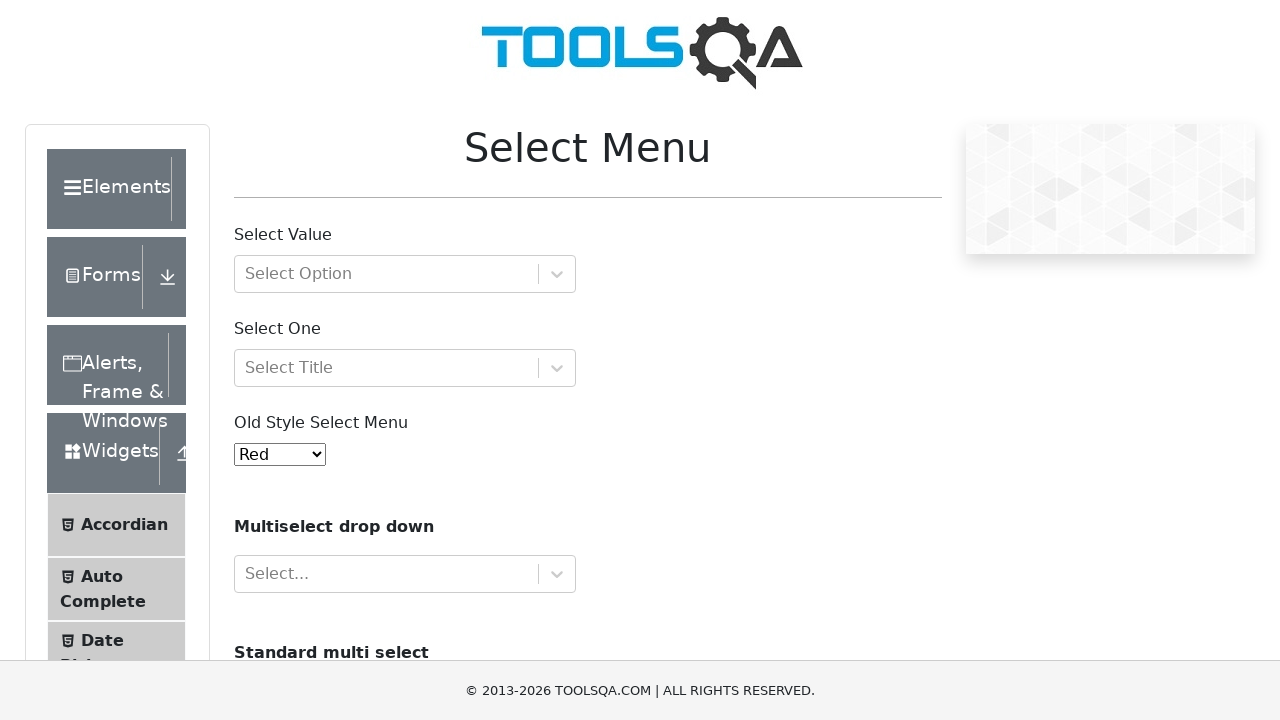

Selected 'Blue' option from old style select menu on #oldSelectMenu
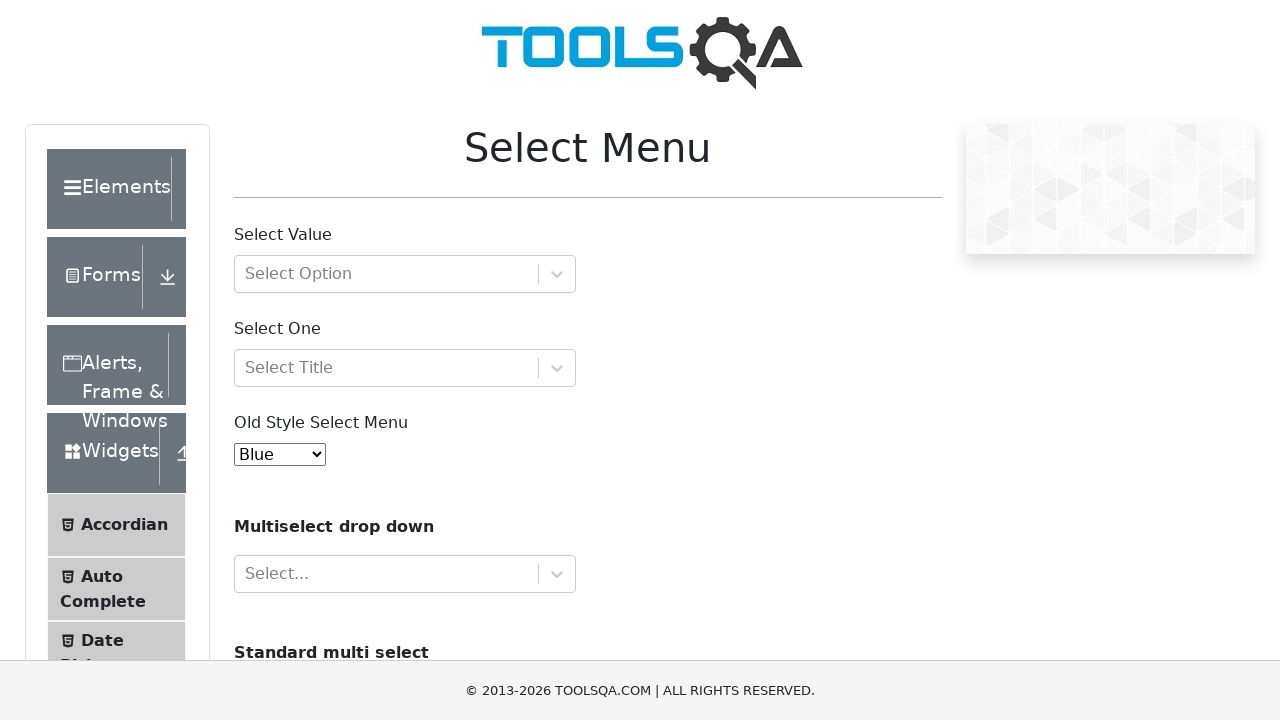

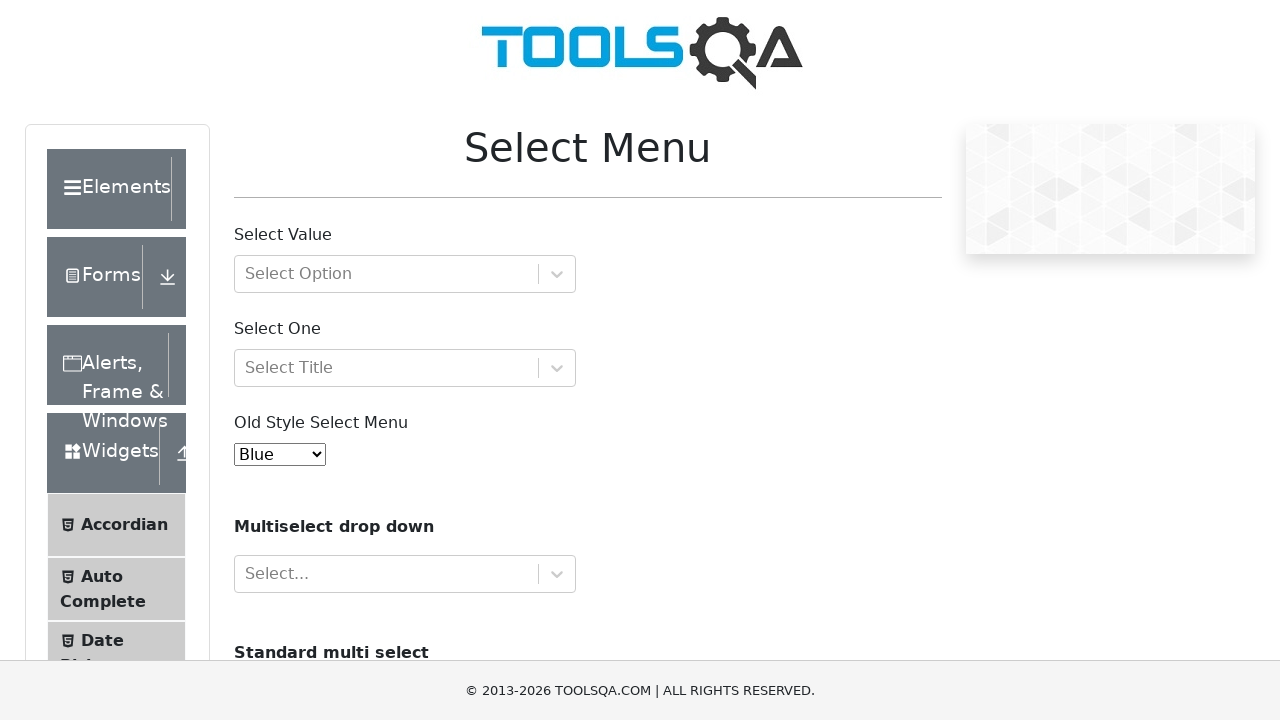